Tests browser window handling by clicking a link that opens a new window, switching to the child window to verify its content, then switching back to the parent window to verify its content.

Starting URL: https://the-internet.herokuapp.com/windows

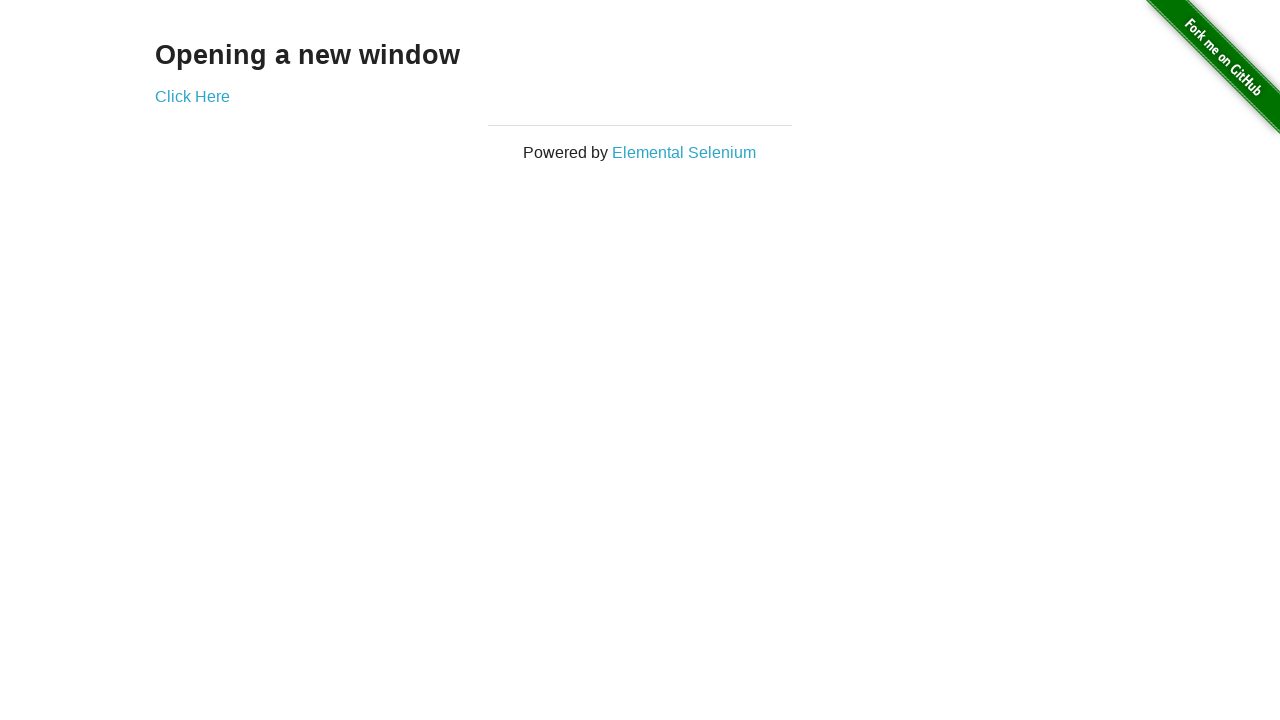

Clicked 'Click Here' link to open new window at (192, 96) on text=Click Here
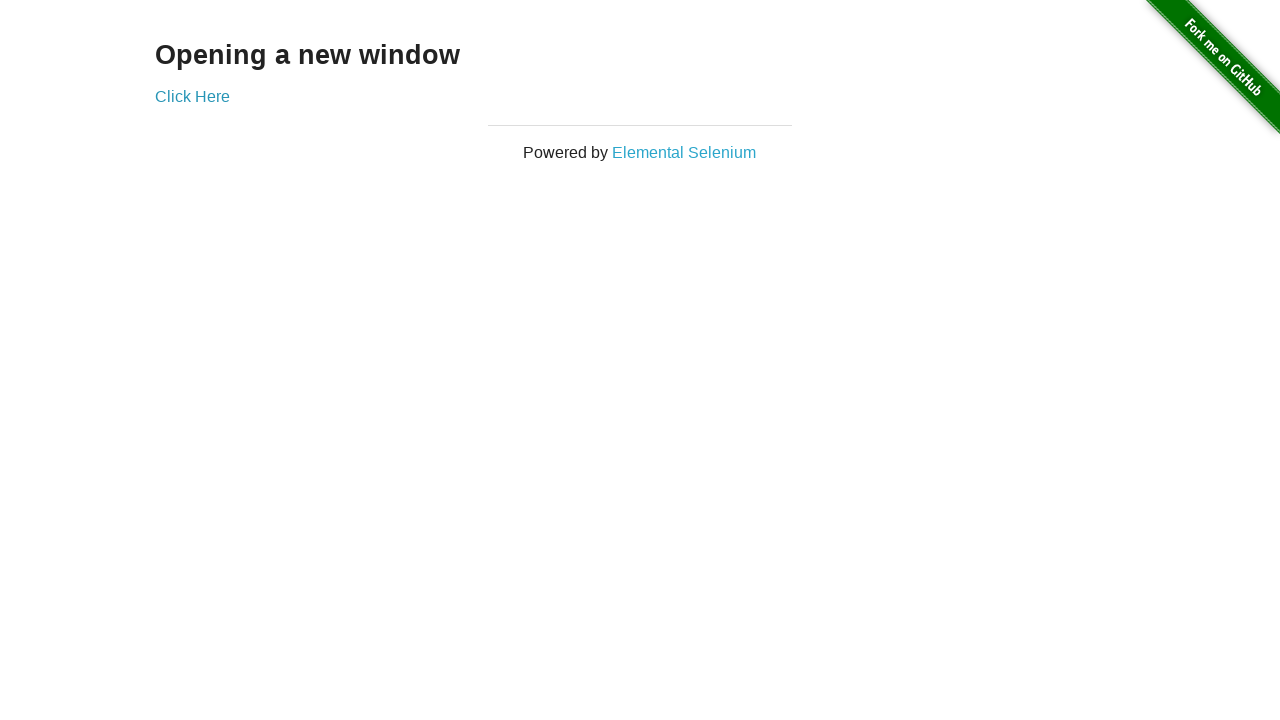

New window opened and captured
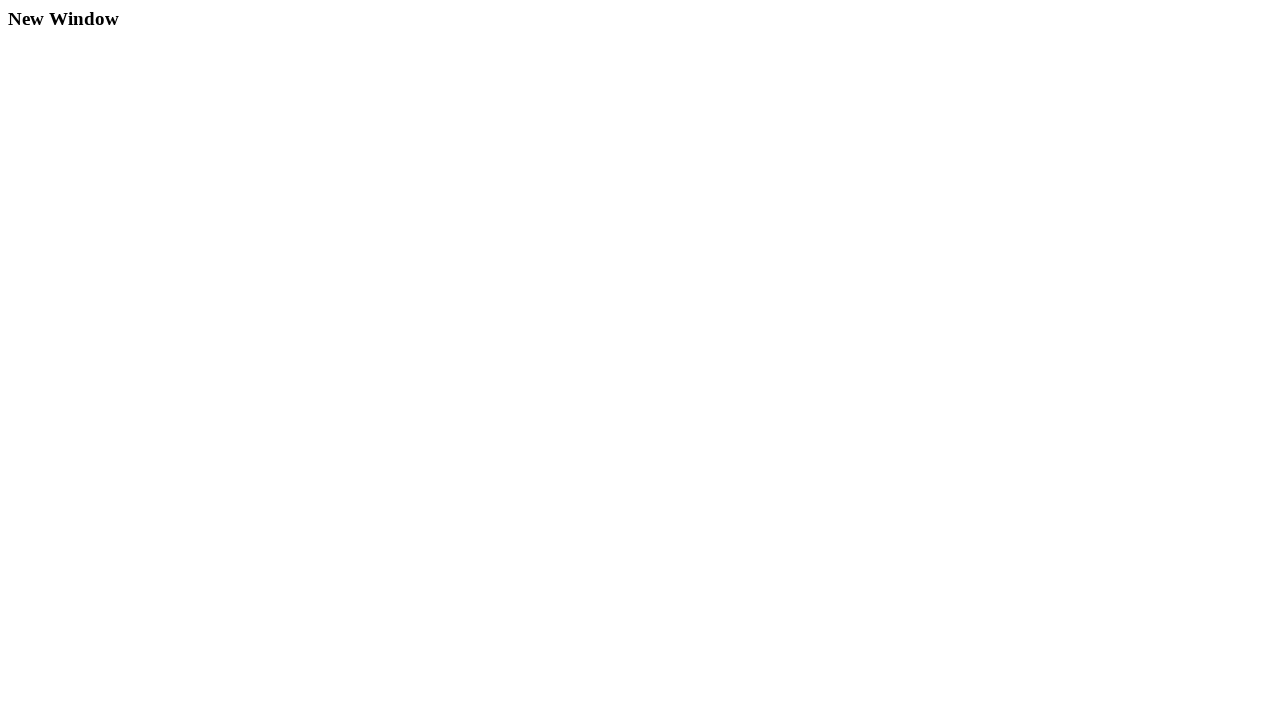

Child window fully loaded
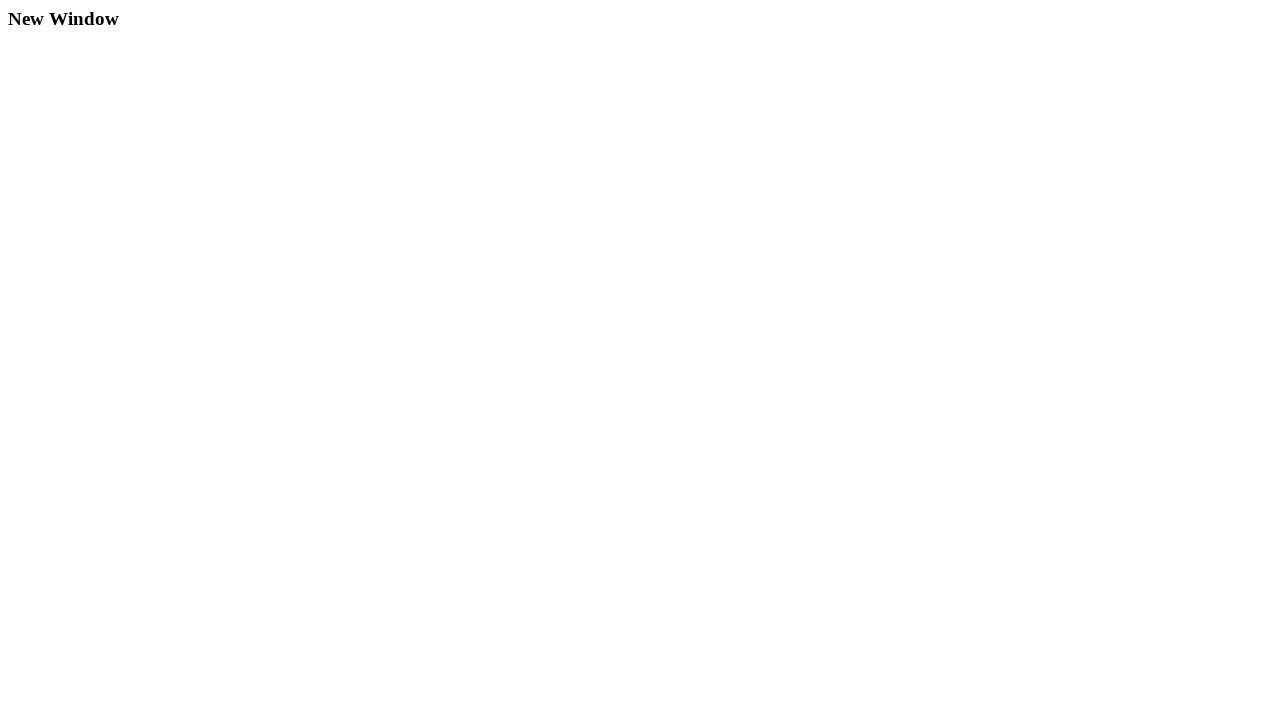

Extracted child window heading text: 'New Window'
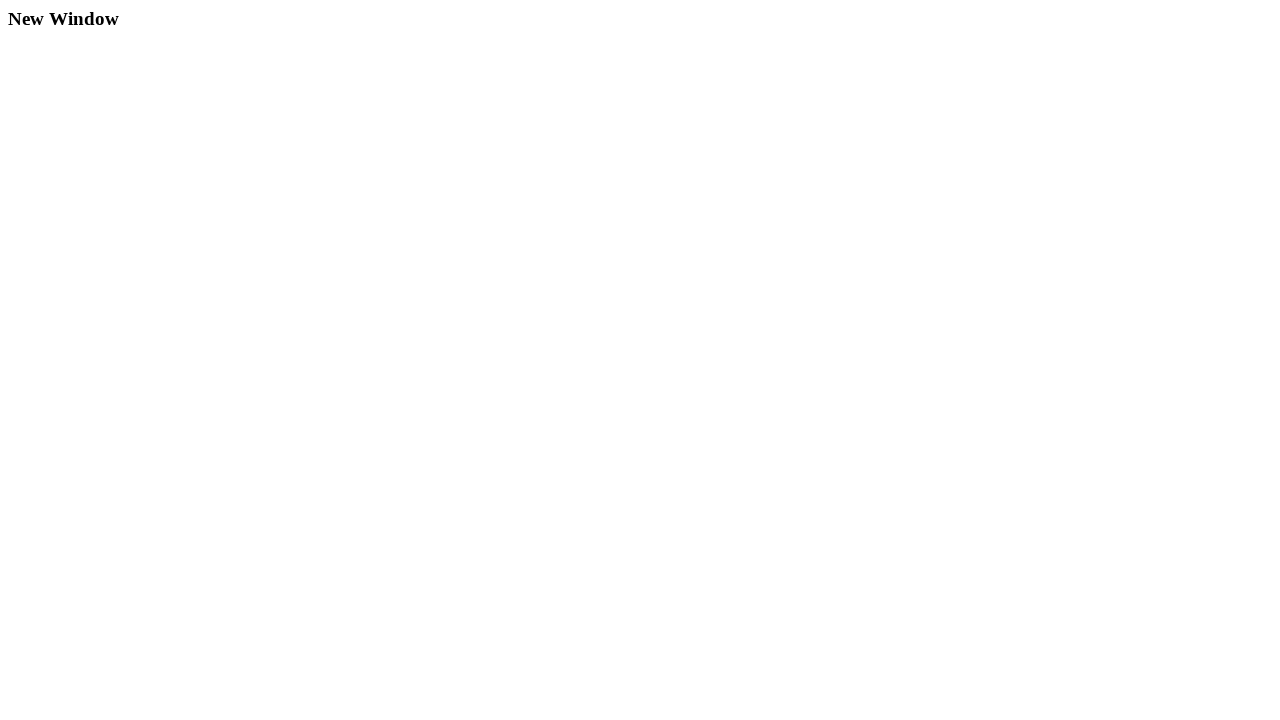

Verified child window contains 'New Window' text
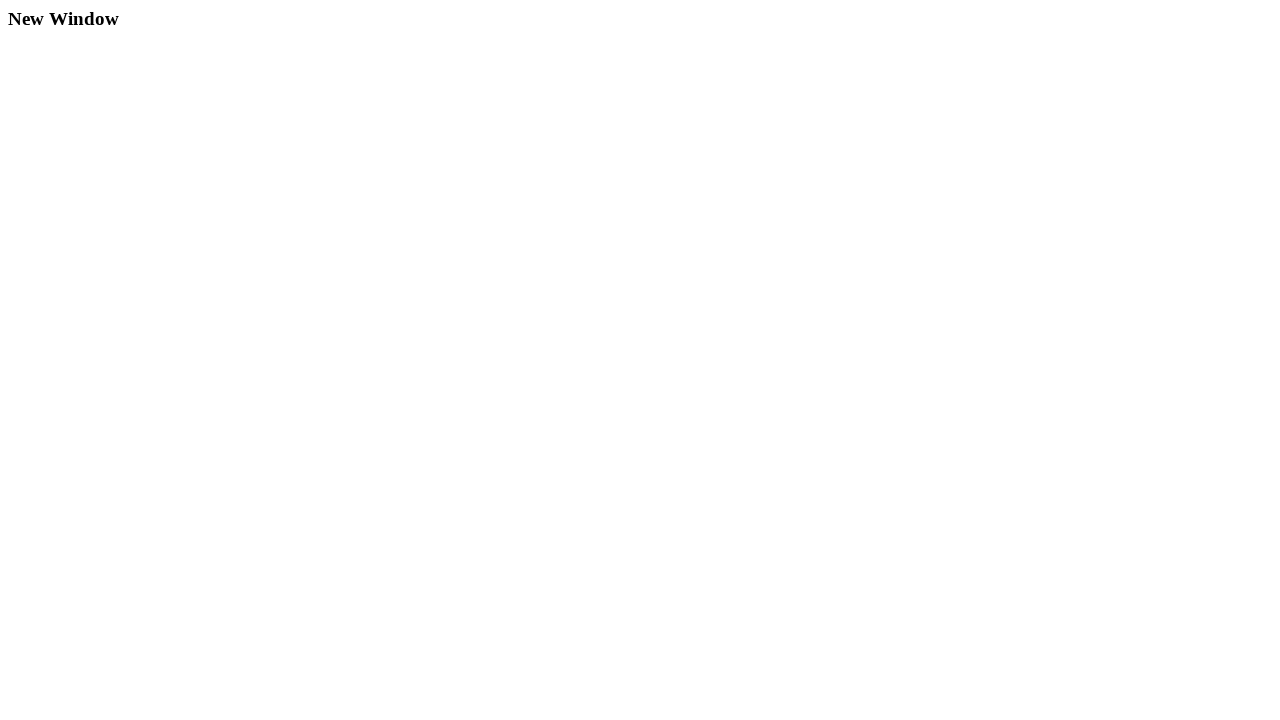

Closed child window
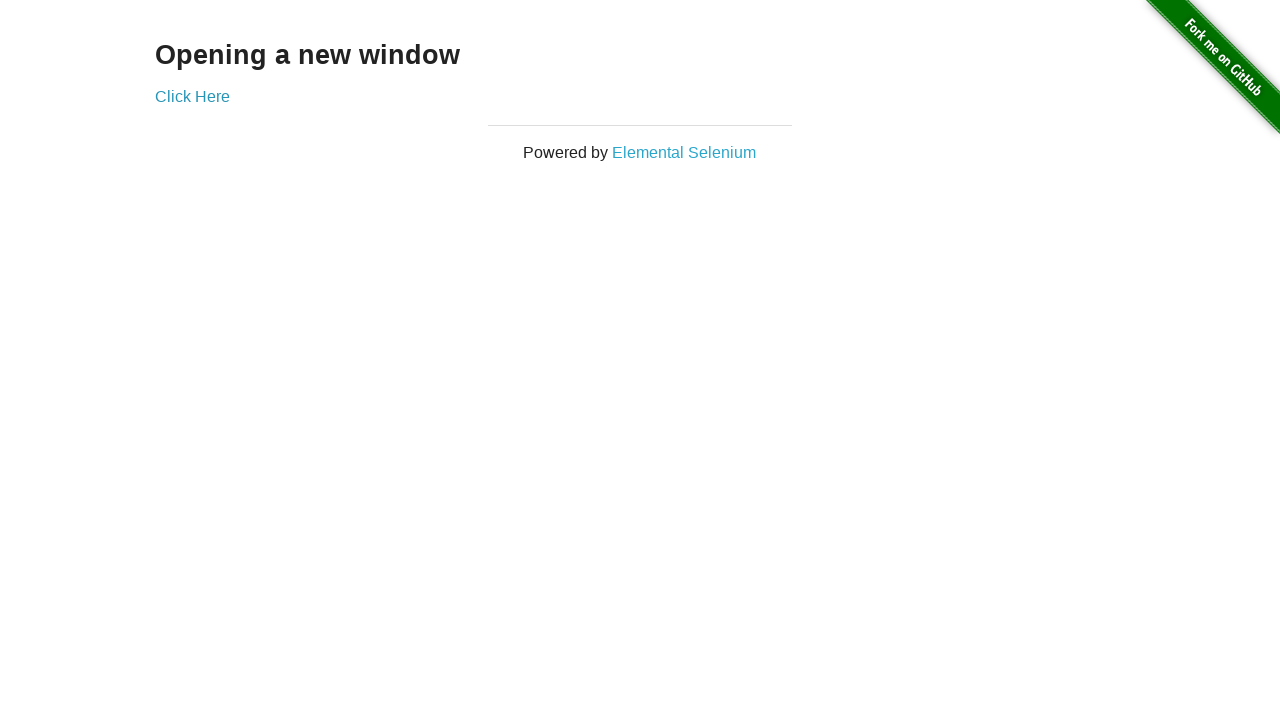

Extracted parent window heading text: 'Opening a new window'
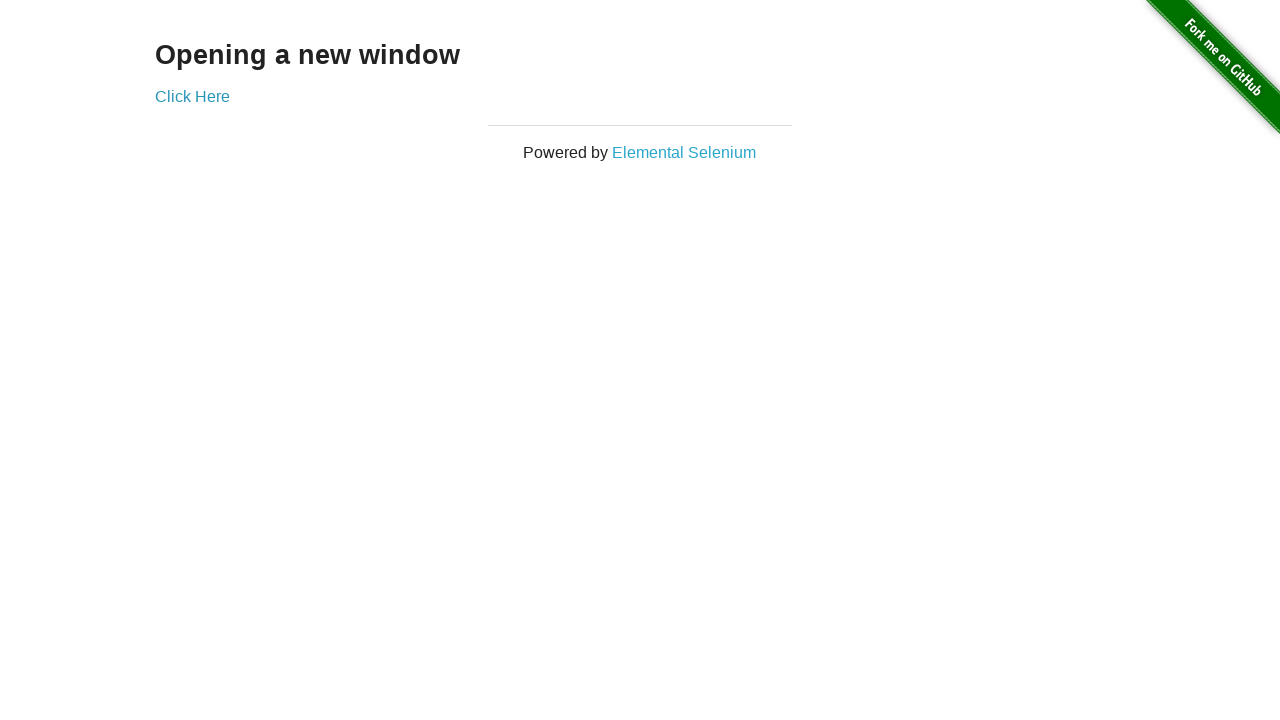

Verified parent window contains 'Opening a new window' text
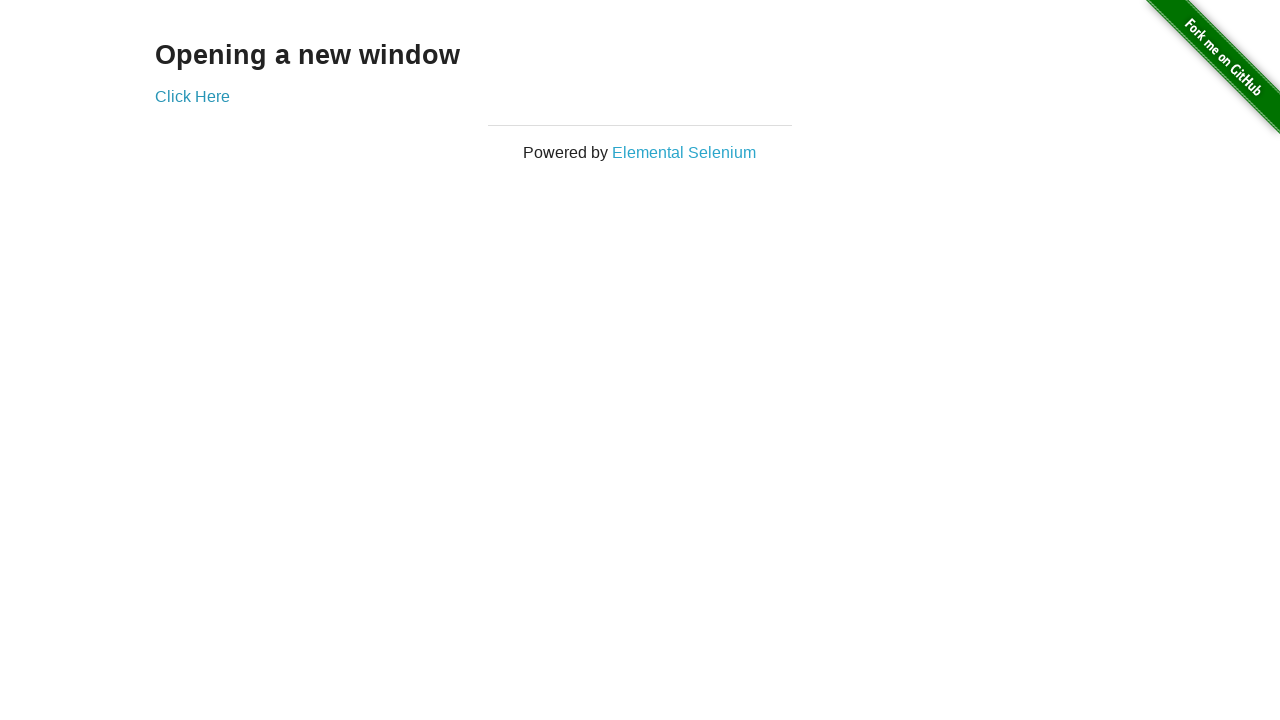

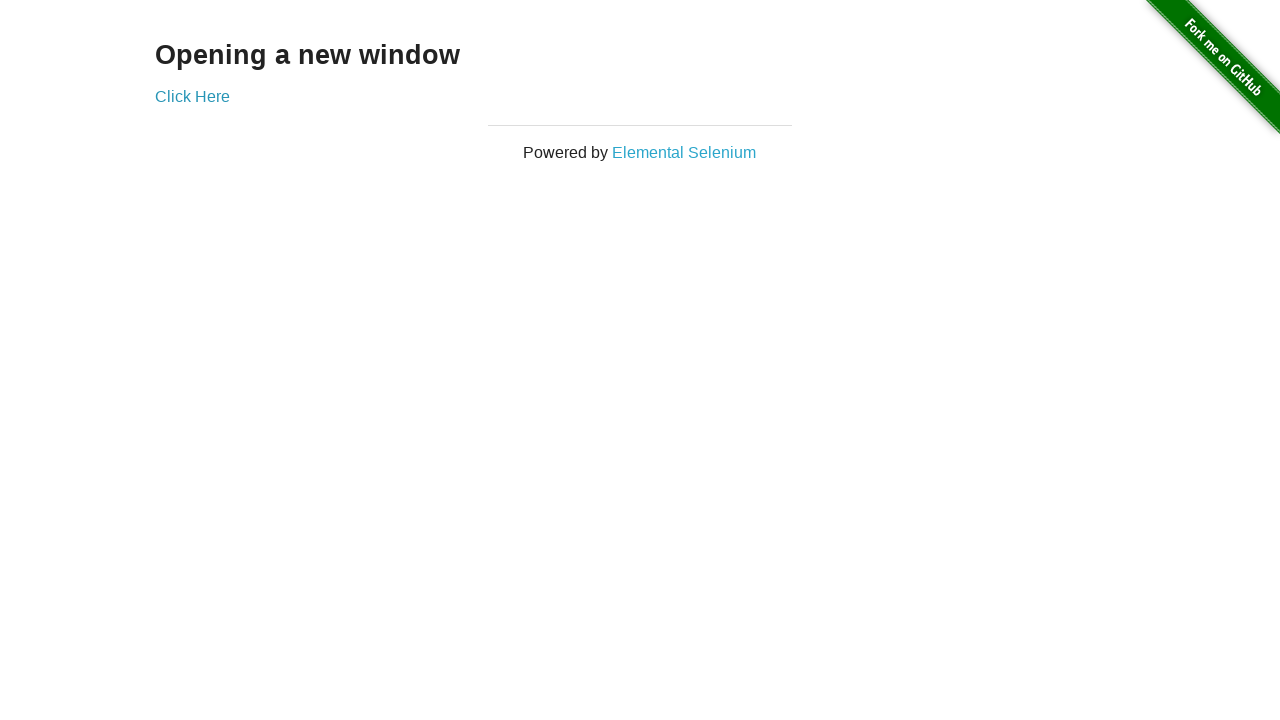